Tests double-click interaction by double-clicking a button and verifying the resulting text message.

Starting URL: https://automationfc.github.io/basic-form/index.html

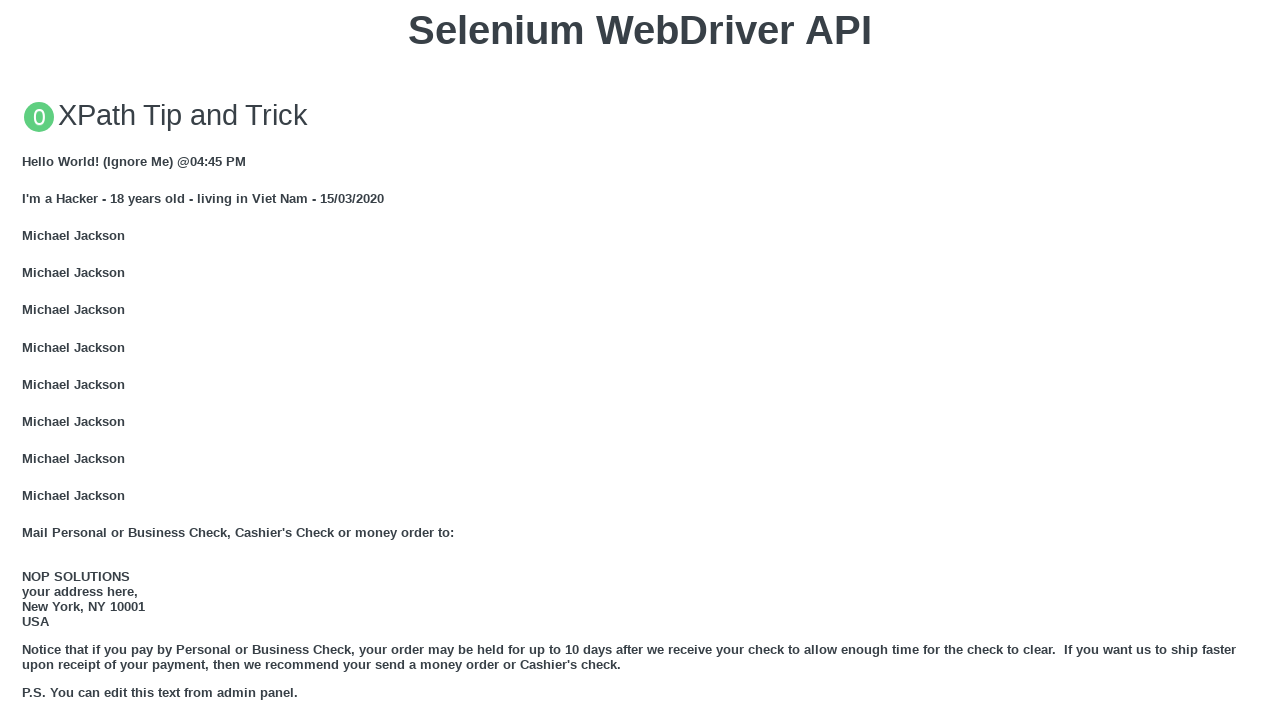

Double-clicked the 'Double click me' button at (640, 361) on button:text('Double click me')
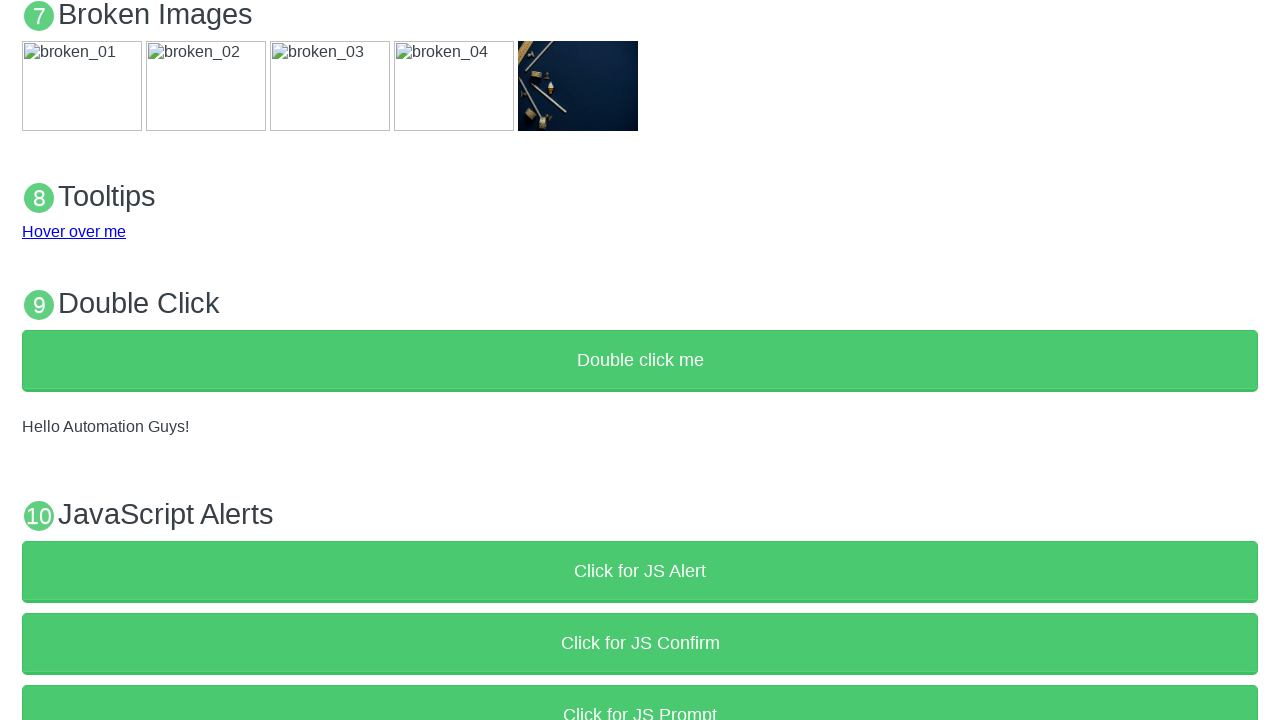

Verified that the result text equals 'Hello Automation Guys!'
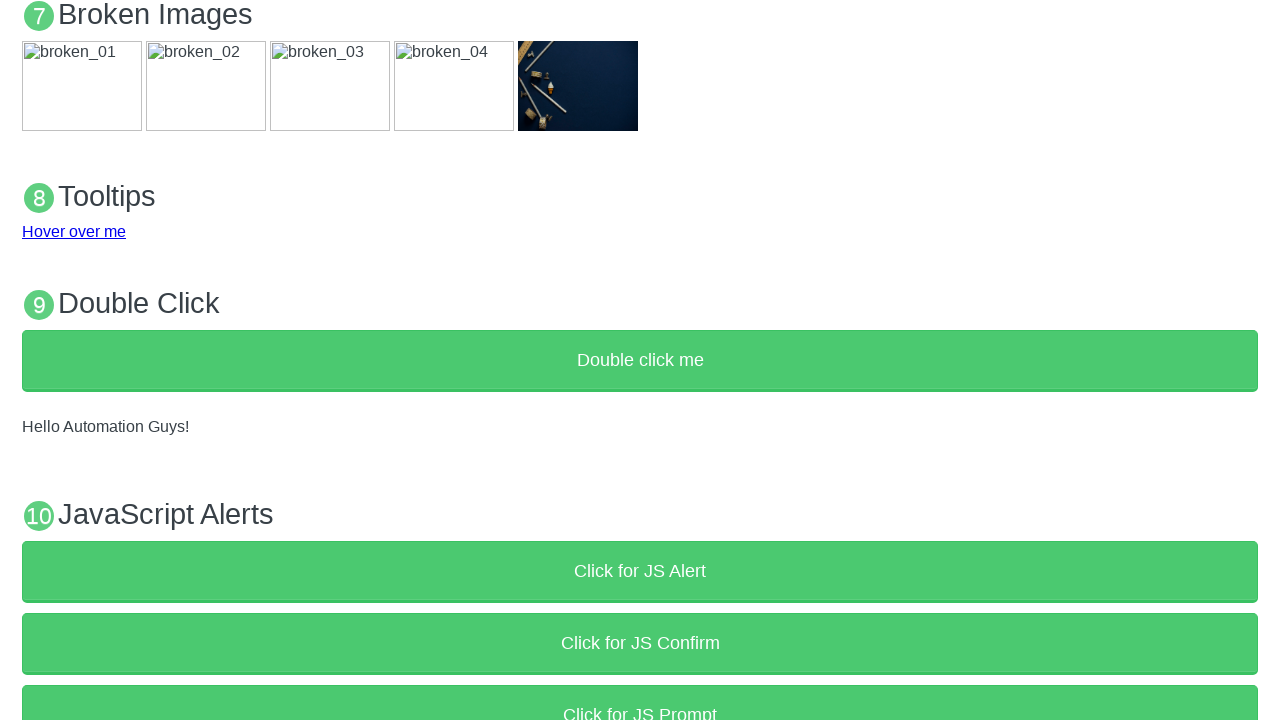

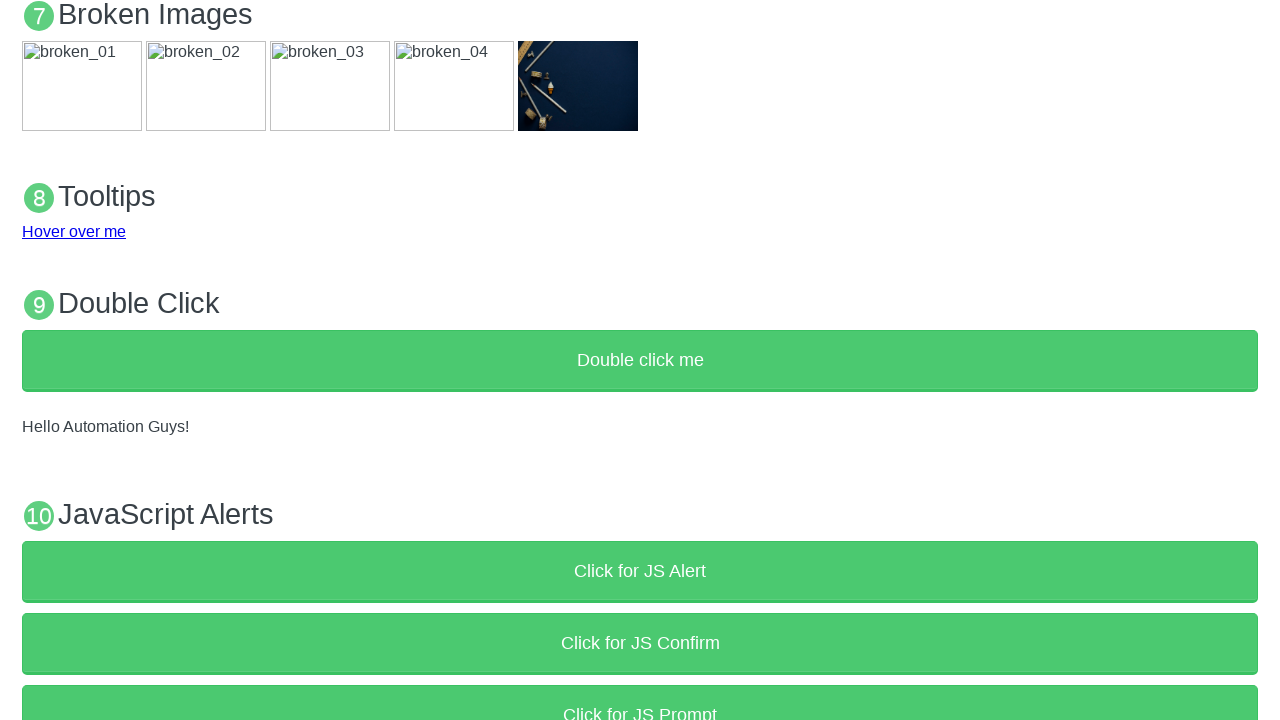